Tests dropdown selection by iterating through all options and clicking on the desired one, then verifying the selection was made correctly.

Starting URL: http://the-internet.herokuapp.com/dropdown

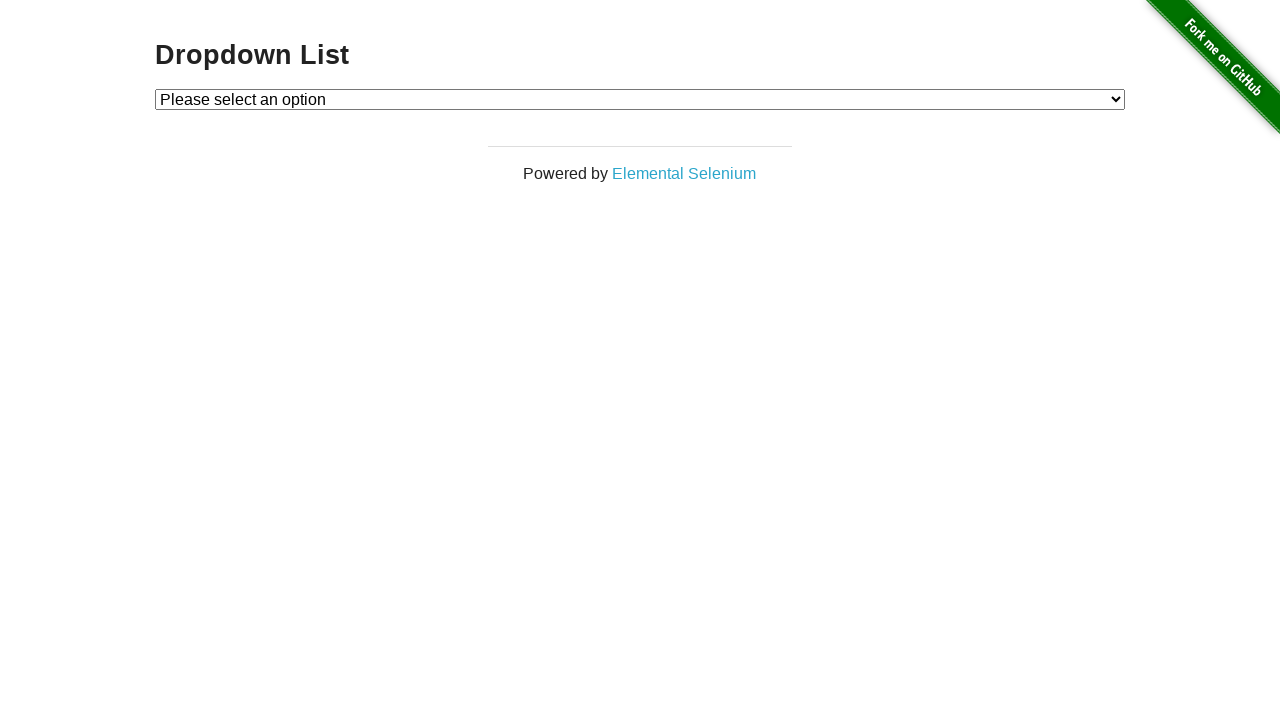

Waited for dropdown element to be present
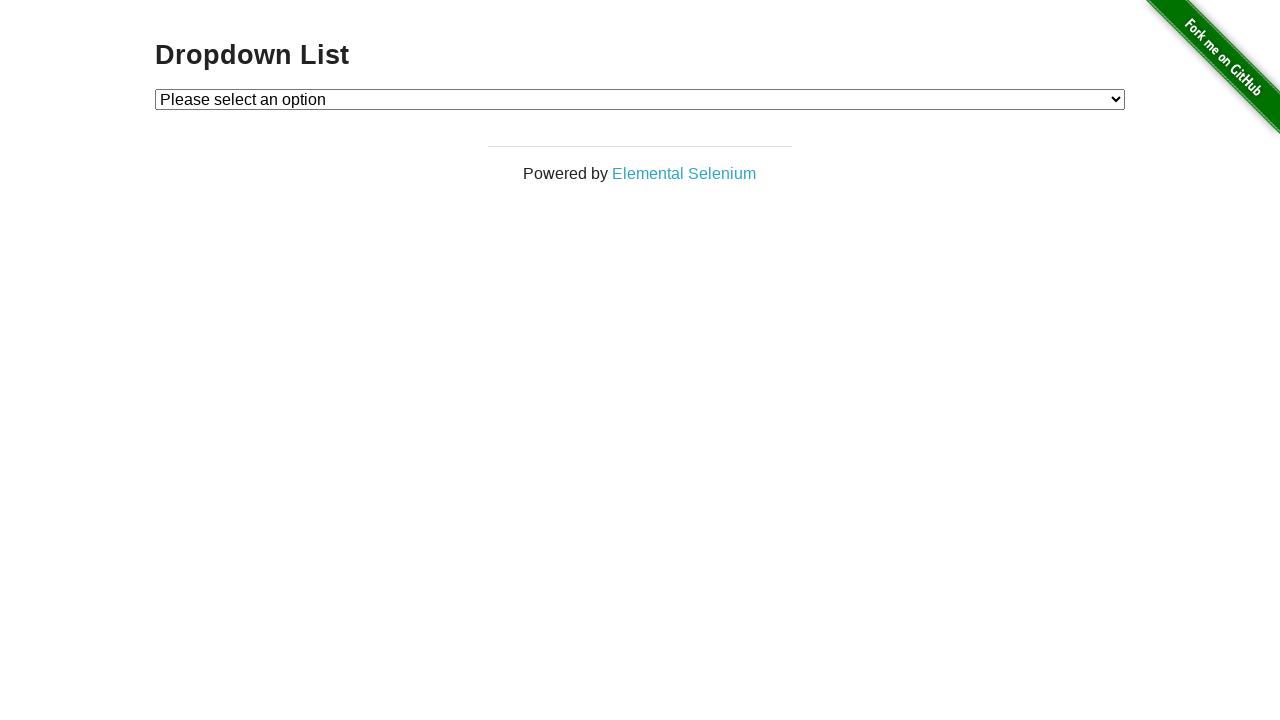

Selected 'Option 1' from the dropdown on #dropdown
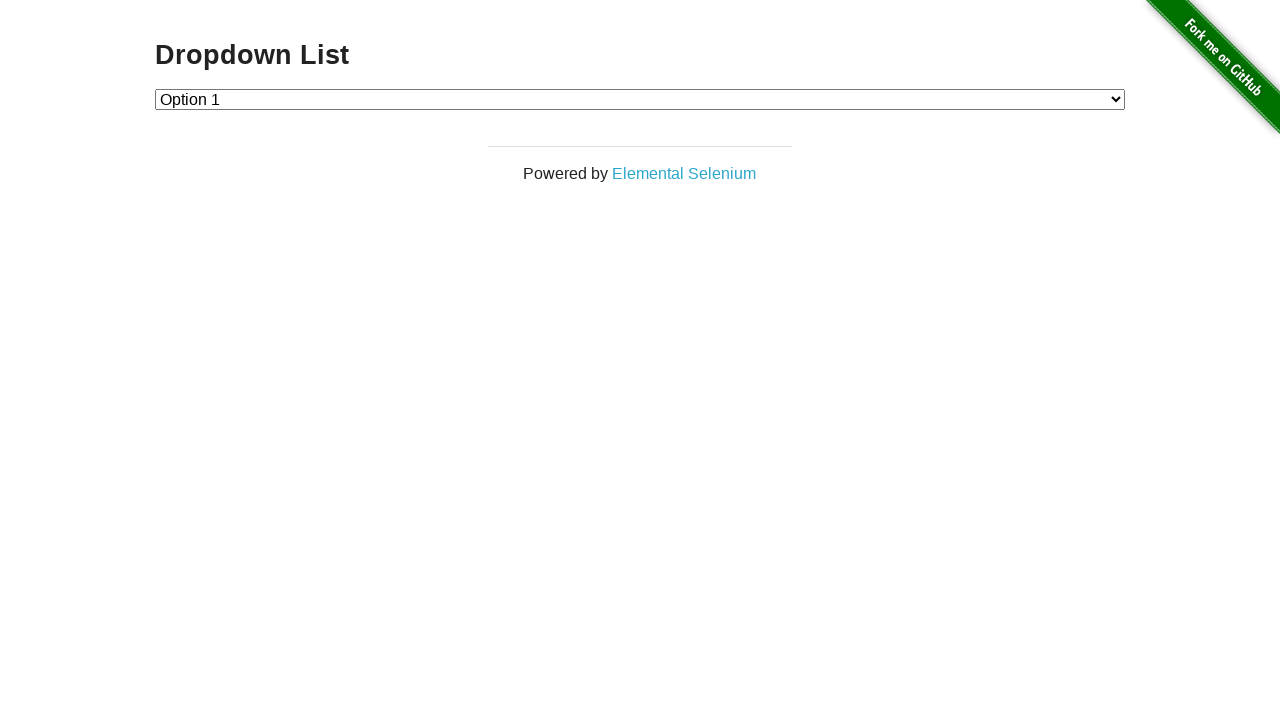

Retrieved the selected dropdown value
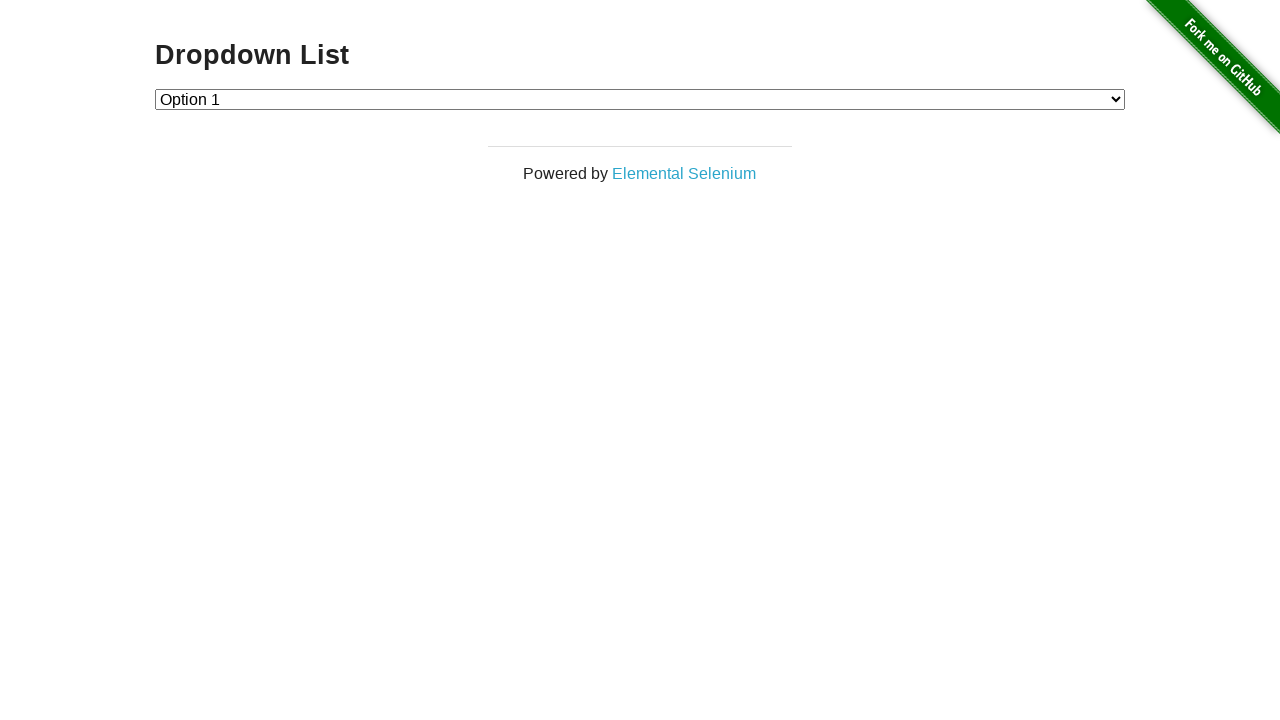

Verified that Option 1 (value '1') was correctly selected
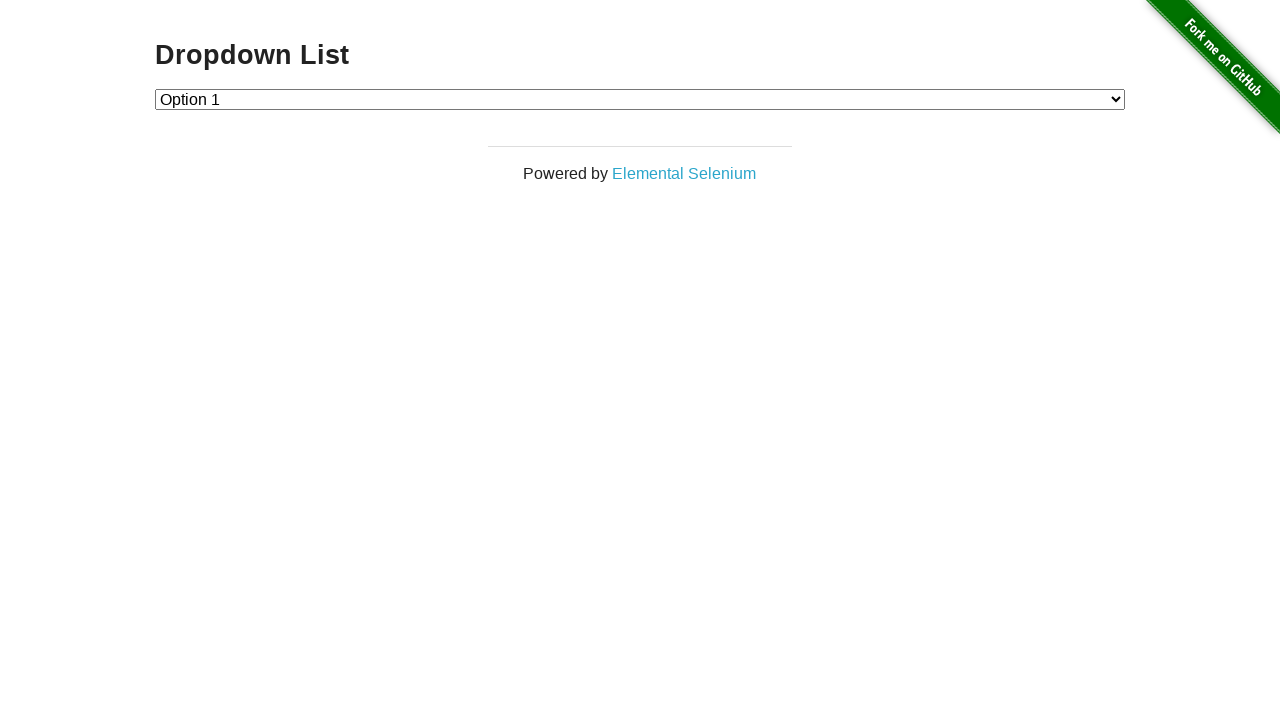

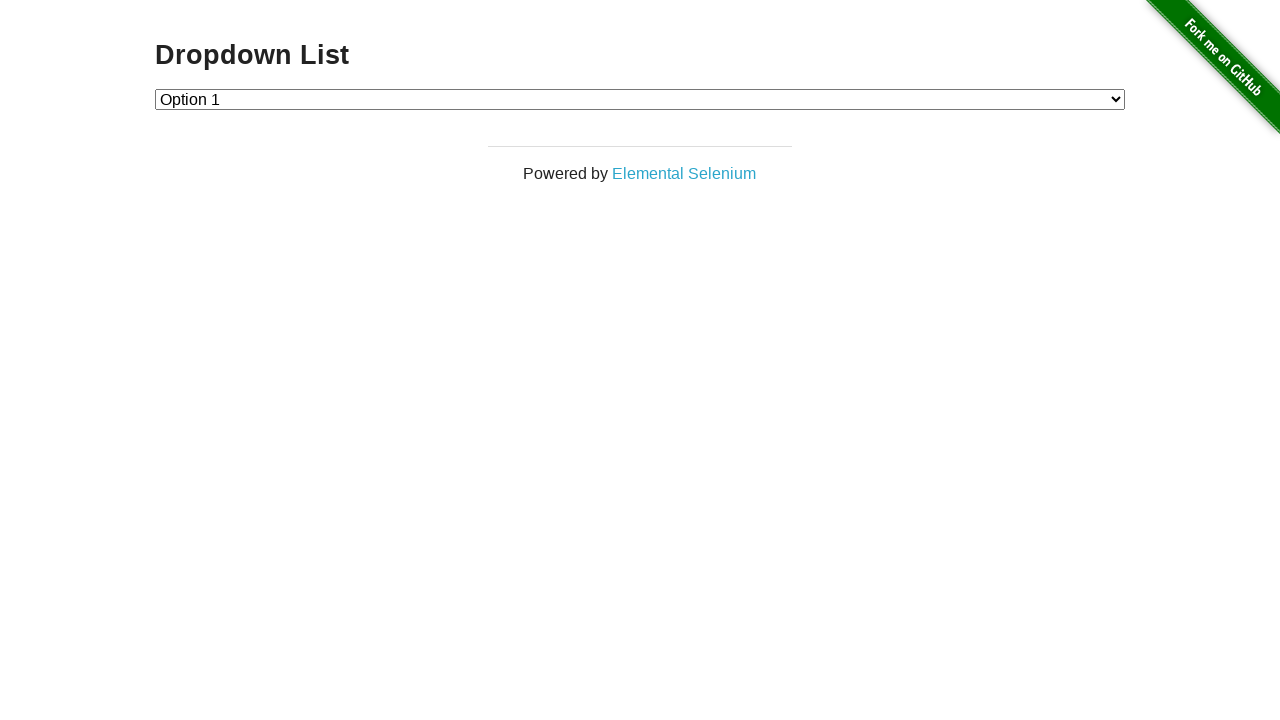